Tests navigation to the "Ratings" page by clicking the corresponding menu item

Starting URL: https://www.labirint.ru

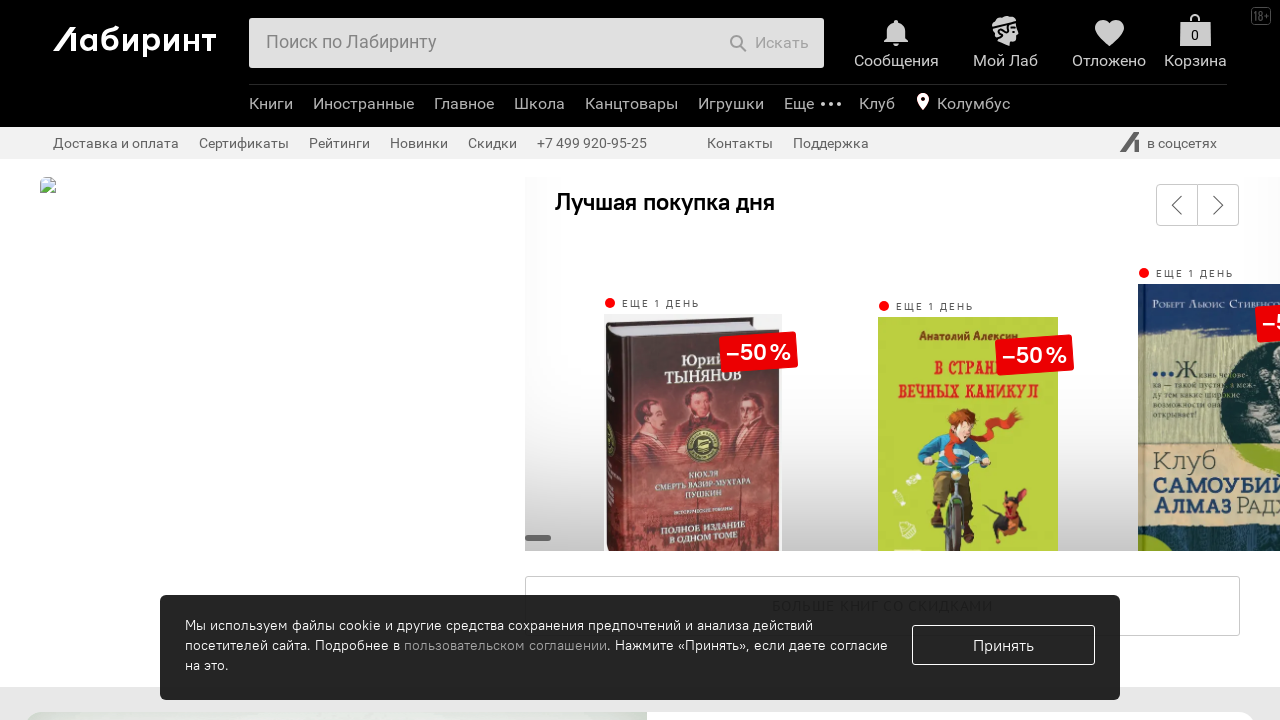

Clicked on 'Ratings' menu item at (340, 143) on li.b-header-b-sec-menu-e-list-item.analytics-click-js[data-event-content="Рейтин
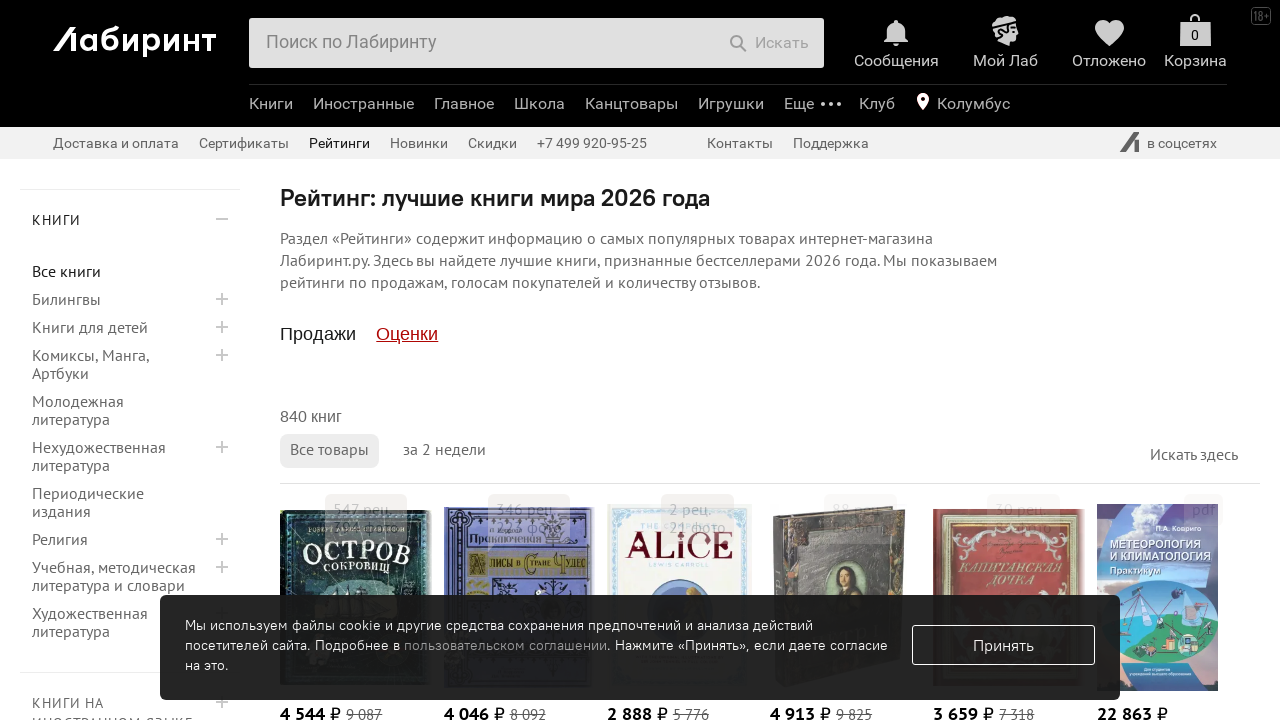

Waited for page to load and network to become idle after navigating to Ratings page
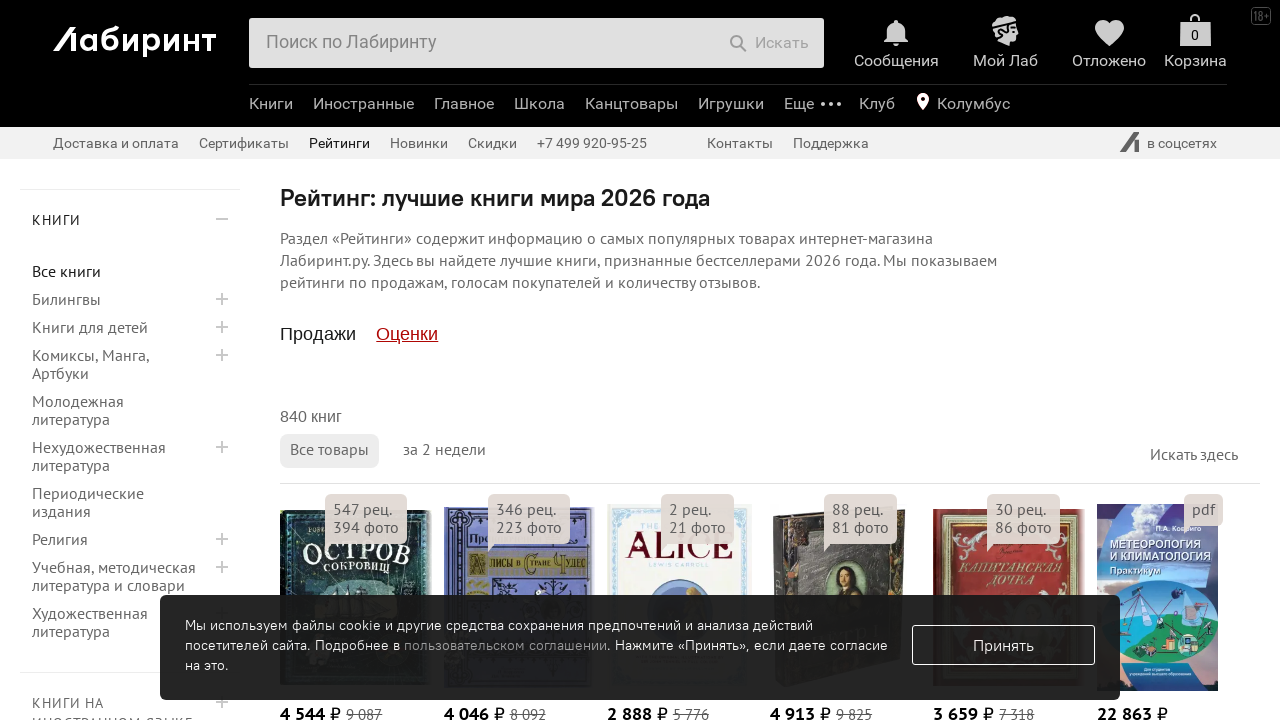

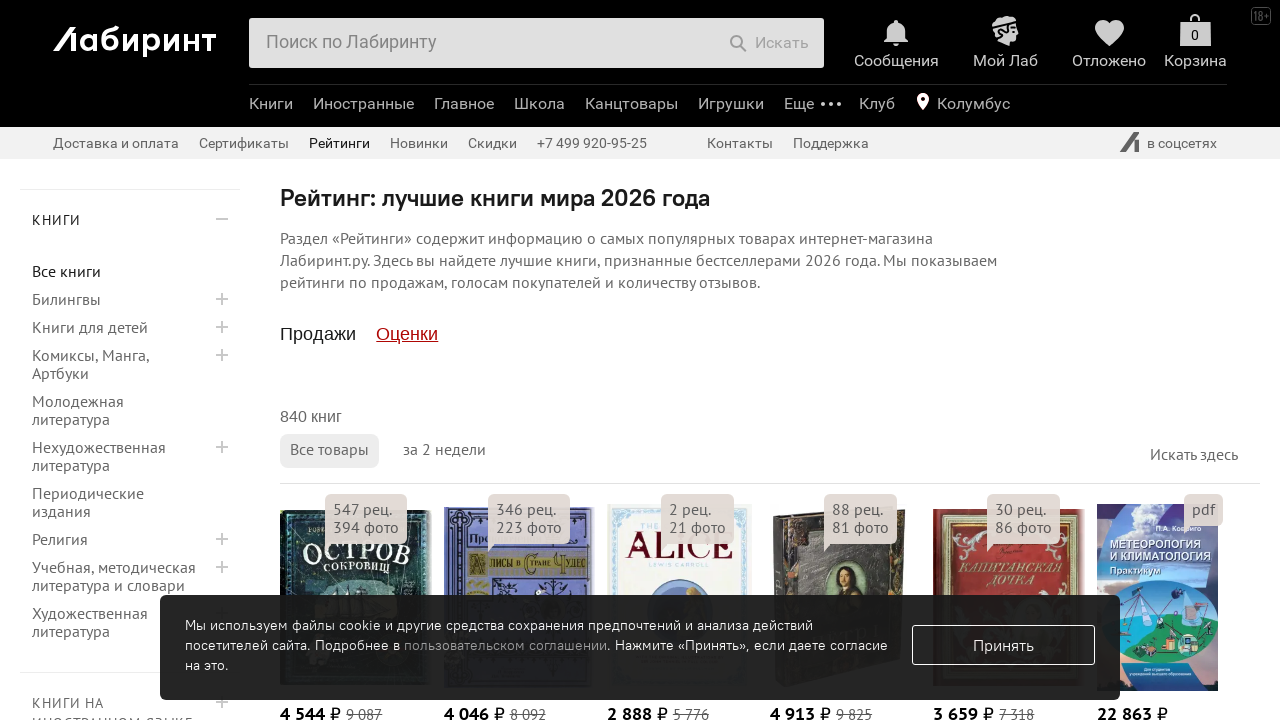